Tests clicking a button with a dynamic ID on the UI Testing Playground site to verify the ability to locate elements by CSS class rather than dynamic IDs.

Starting URL: http://uitestingplayground.com/dynamicid

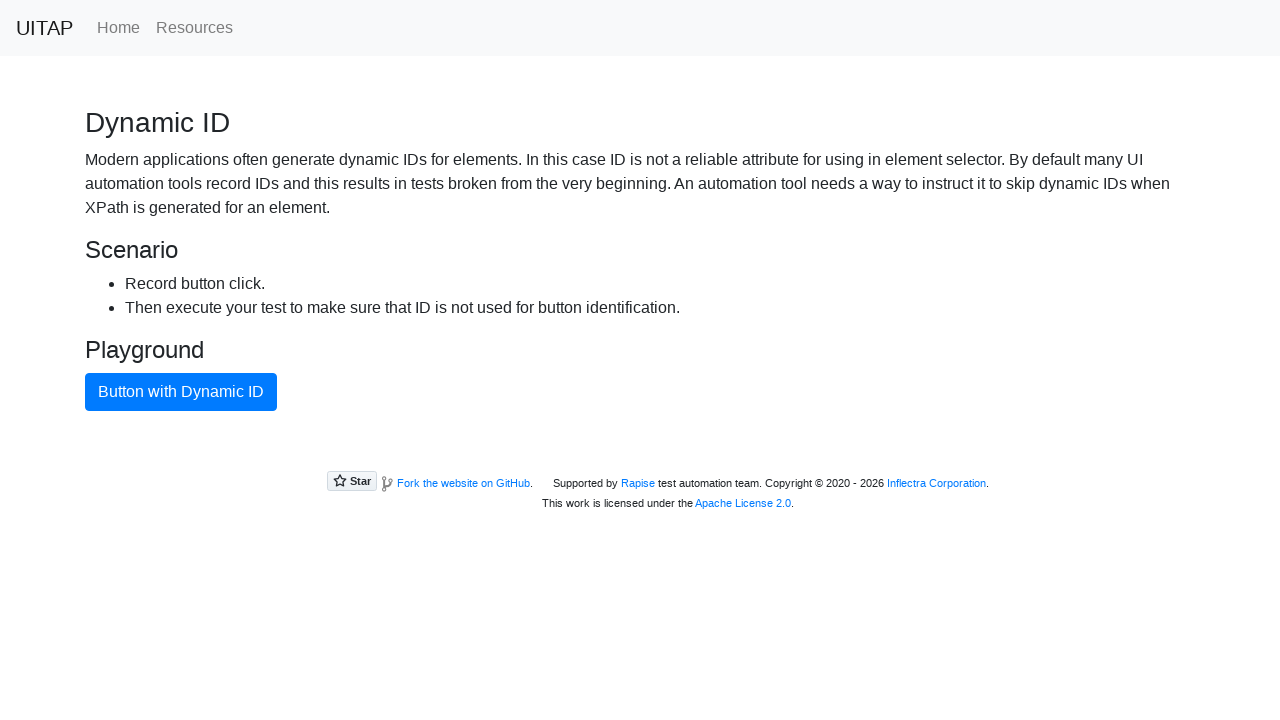

Clicked the blue button with dynamic ID using CSS class selector '.btn-primary' at (181, 392) on .btn-primary
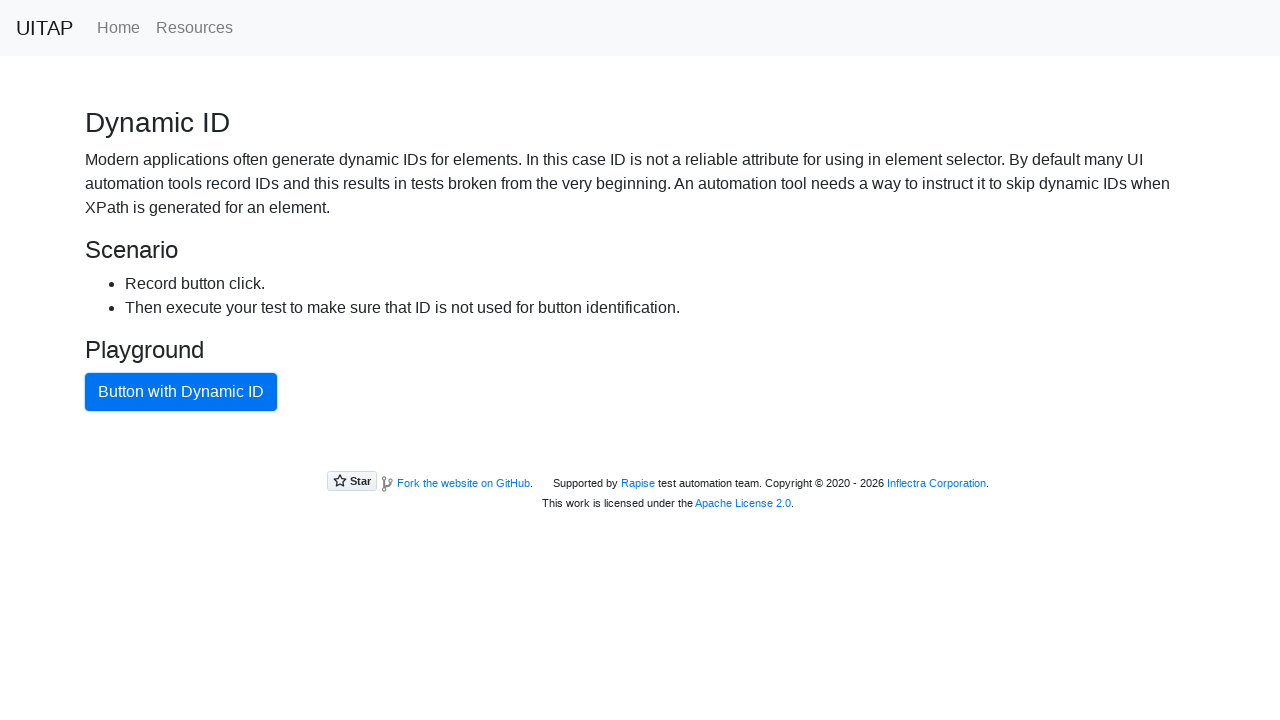

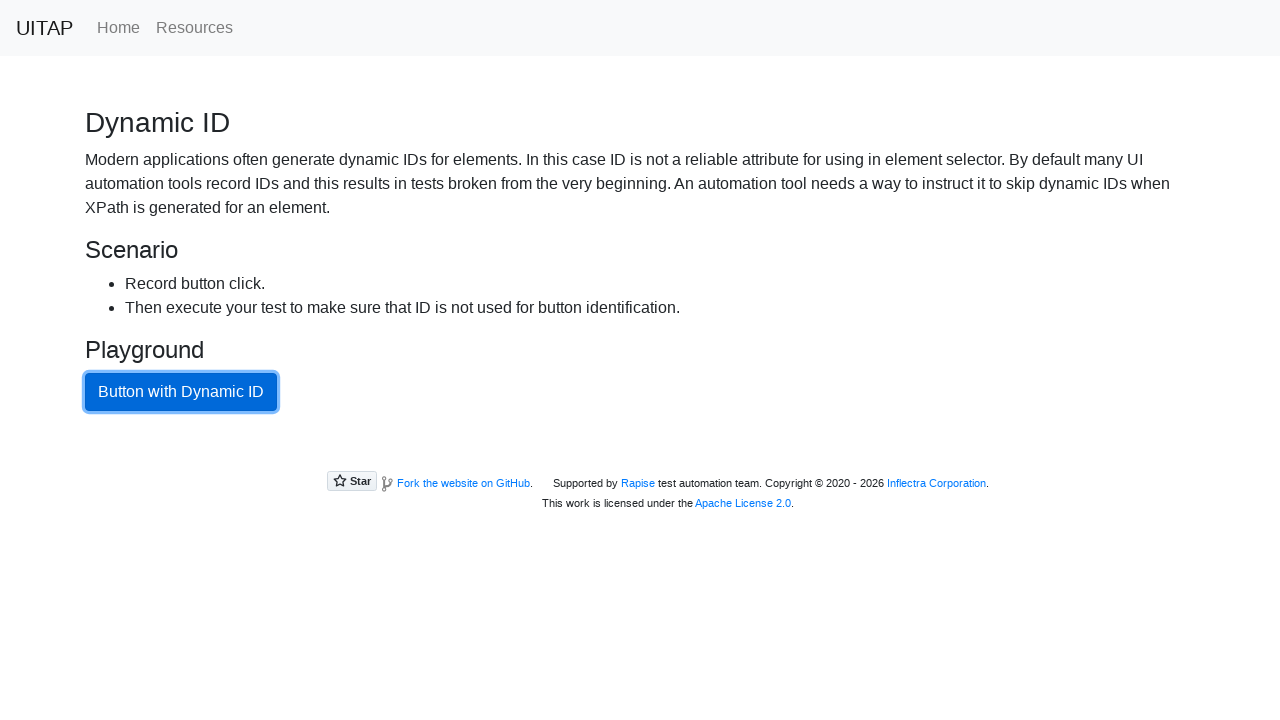